Tests marking all todo items as completed using the toggle-all checkbox

Starting URL: https://demo.playwright.dev/todomvc

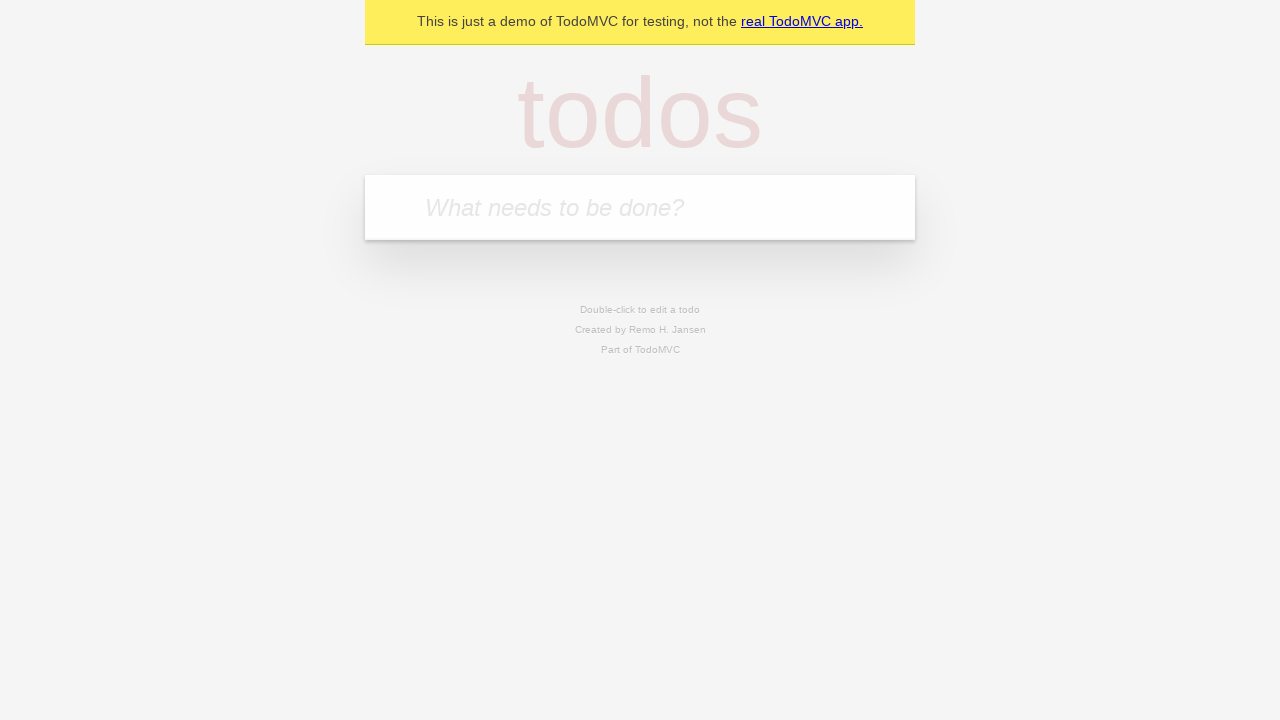

Filled new todo field with 'buy some cheese' on internal:attr=[placeholder="What needs to be done?"i]
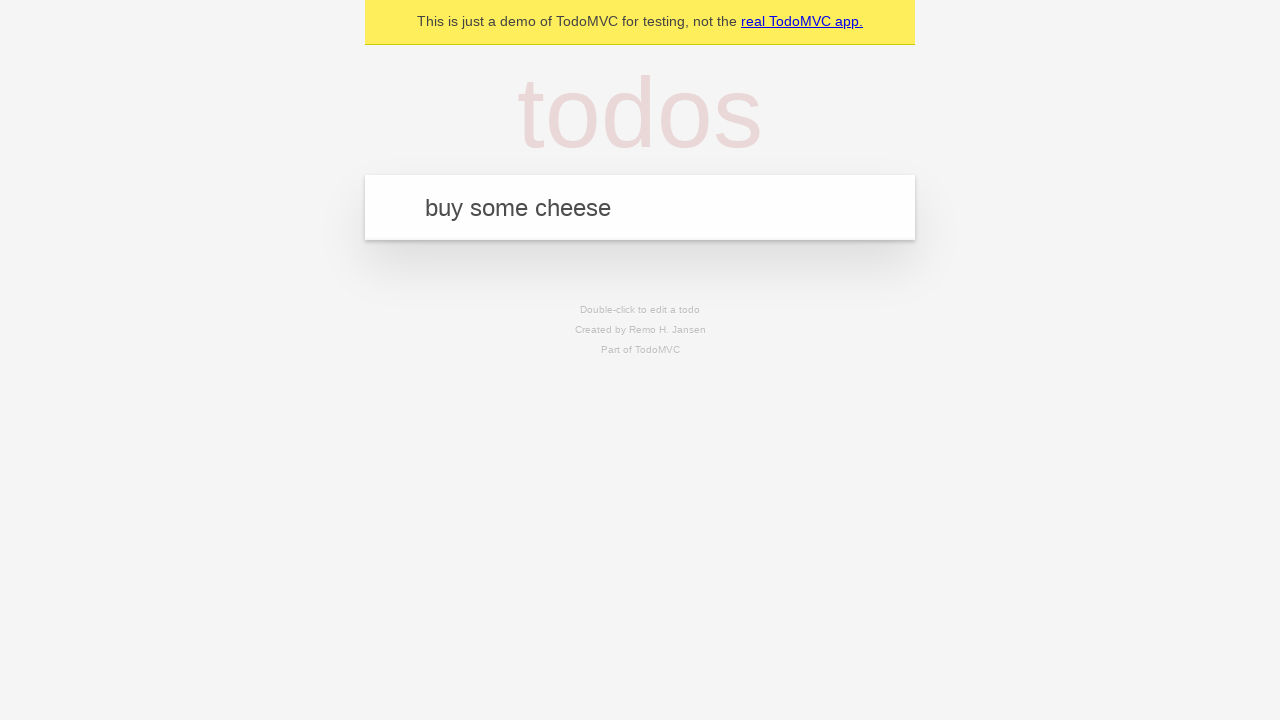

Pressed Enter to add 'buy some cheese' to todo list on internal:attr=[placeholder="What needs to be done?"i]
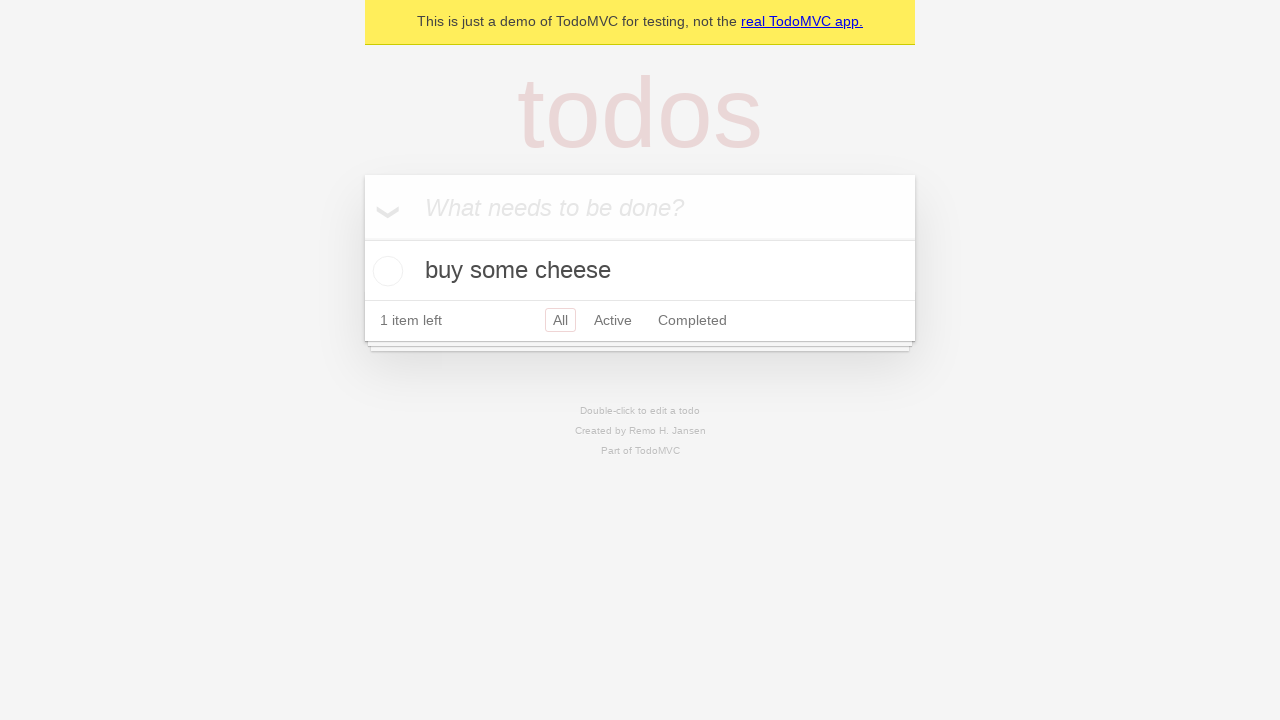

Filled new todo field with 'feed the cat' on internal:attr=[placeholder="What needs to be done?"i]
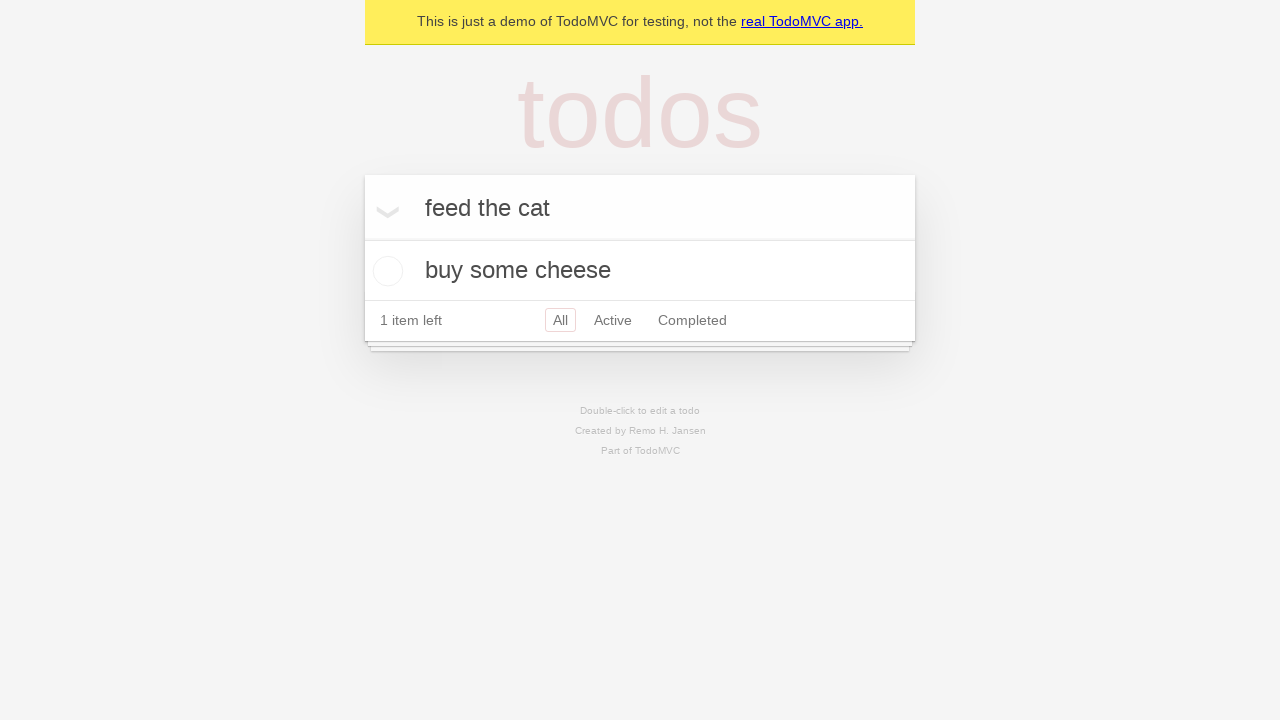

Pressed Enter to add 'feed the cat' to todo list on internal:attr=[placeholder="What needs to be done?"i]
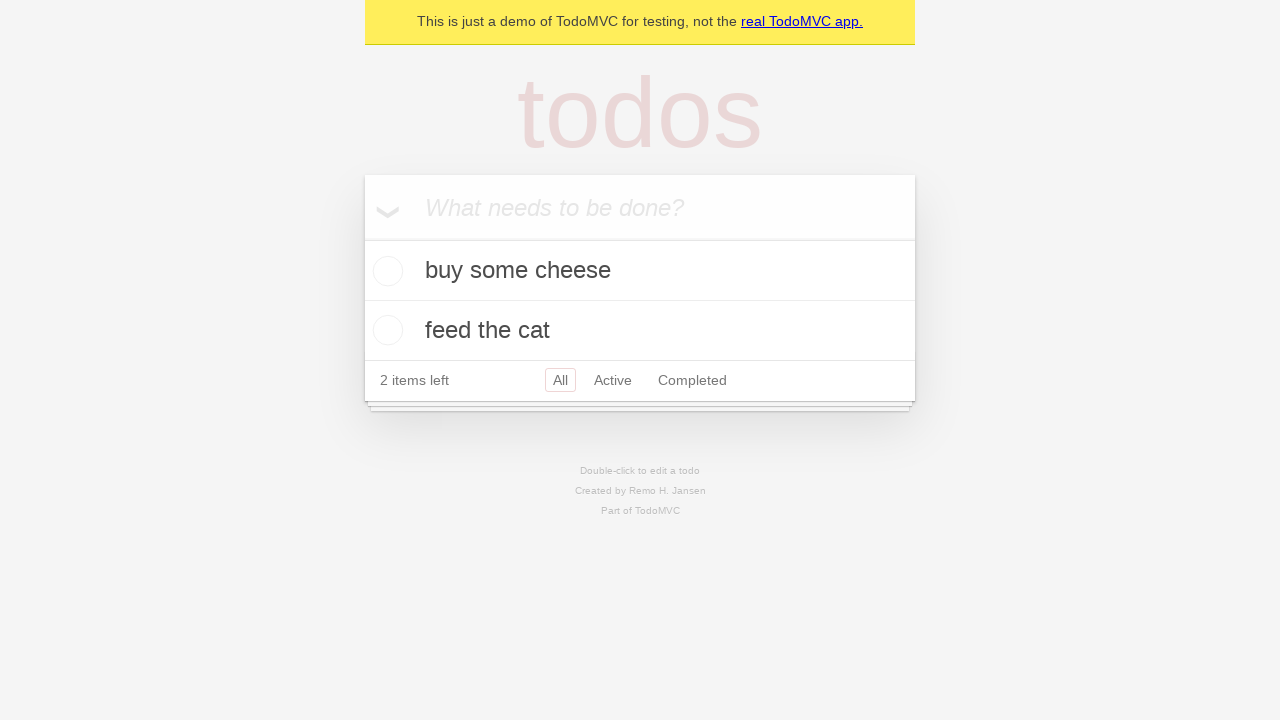

Filled new todo field with 'book a doctors appointment' on internal:attr=[placeholder="What needs to be done?"i]
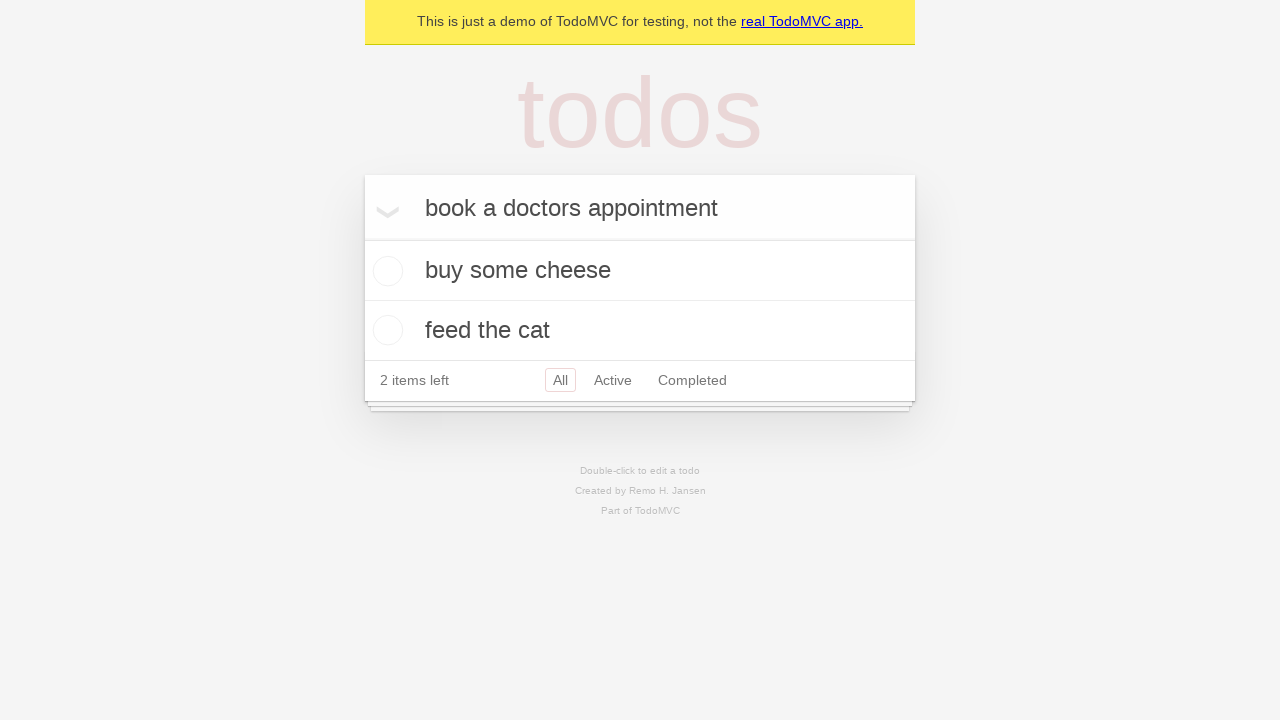

Pressed Enter to add 'book a doctors appointment' to todo list on internal:attr=[placeholder="What needs to be done?"i]
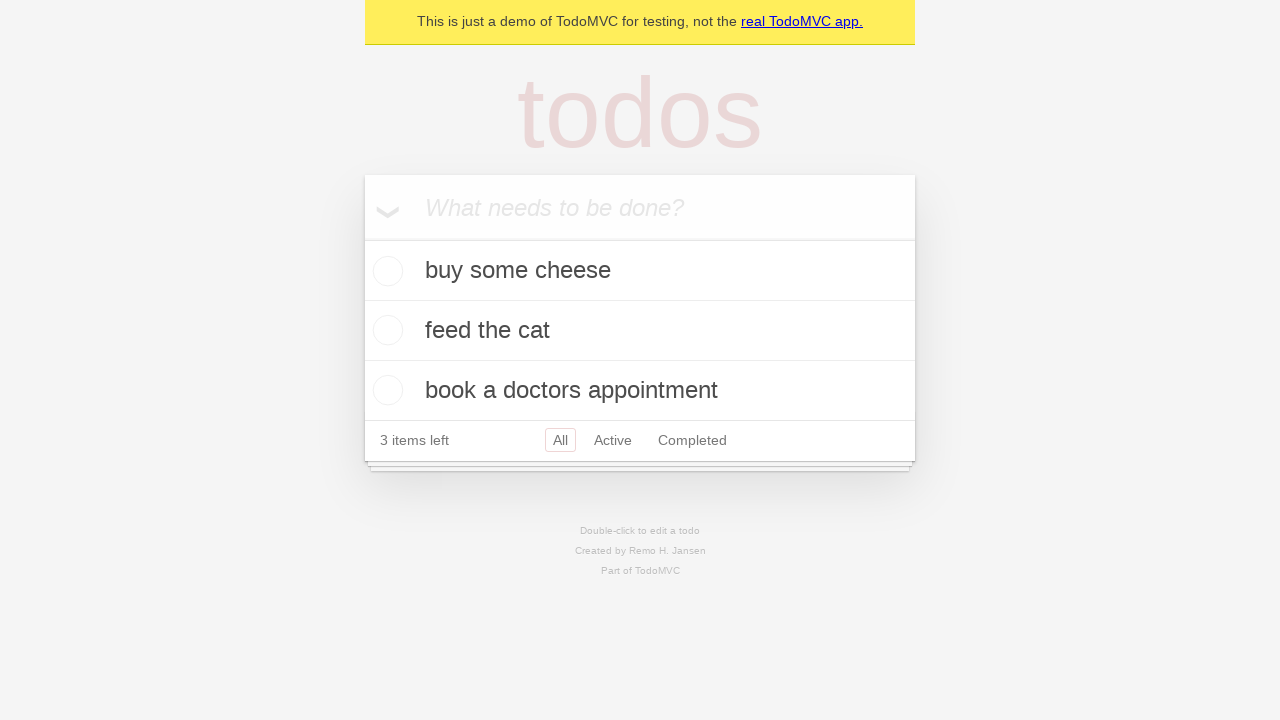

All 3 todo items have been added to the list
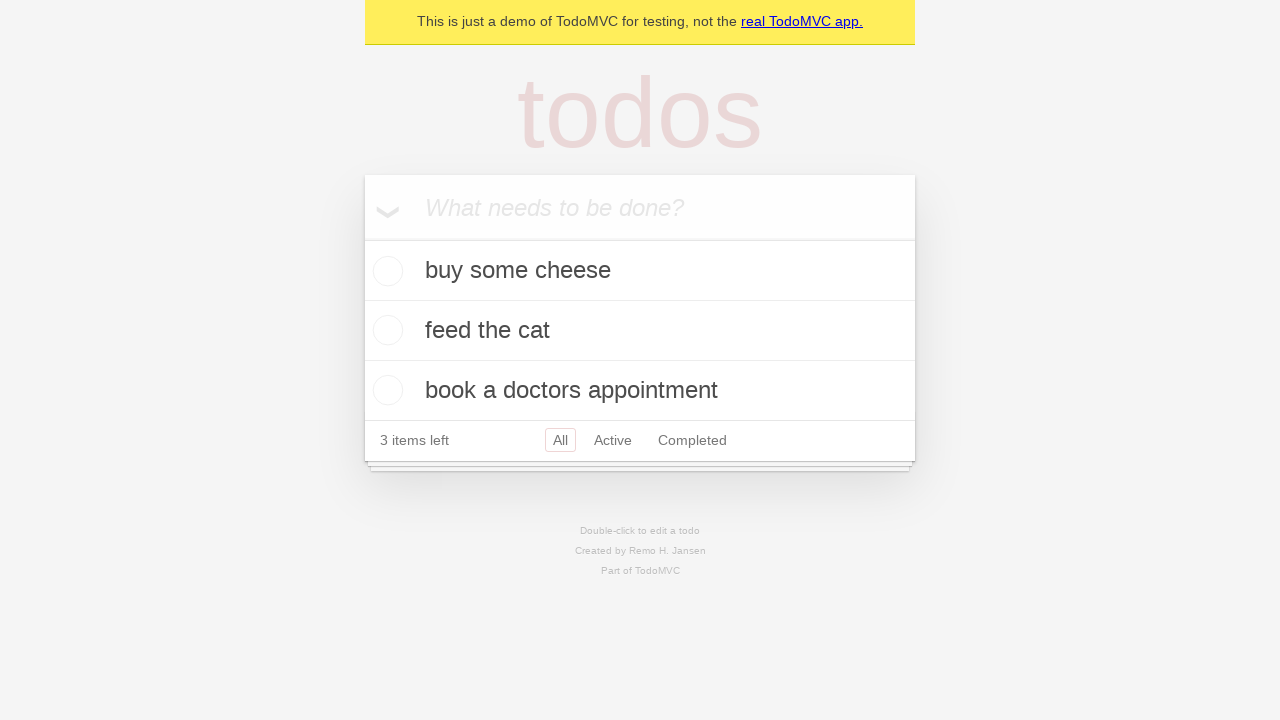

Clicked 'Mark all as complete' checkbox at (362, 238) on internal:label="Mark all as complete"i
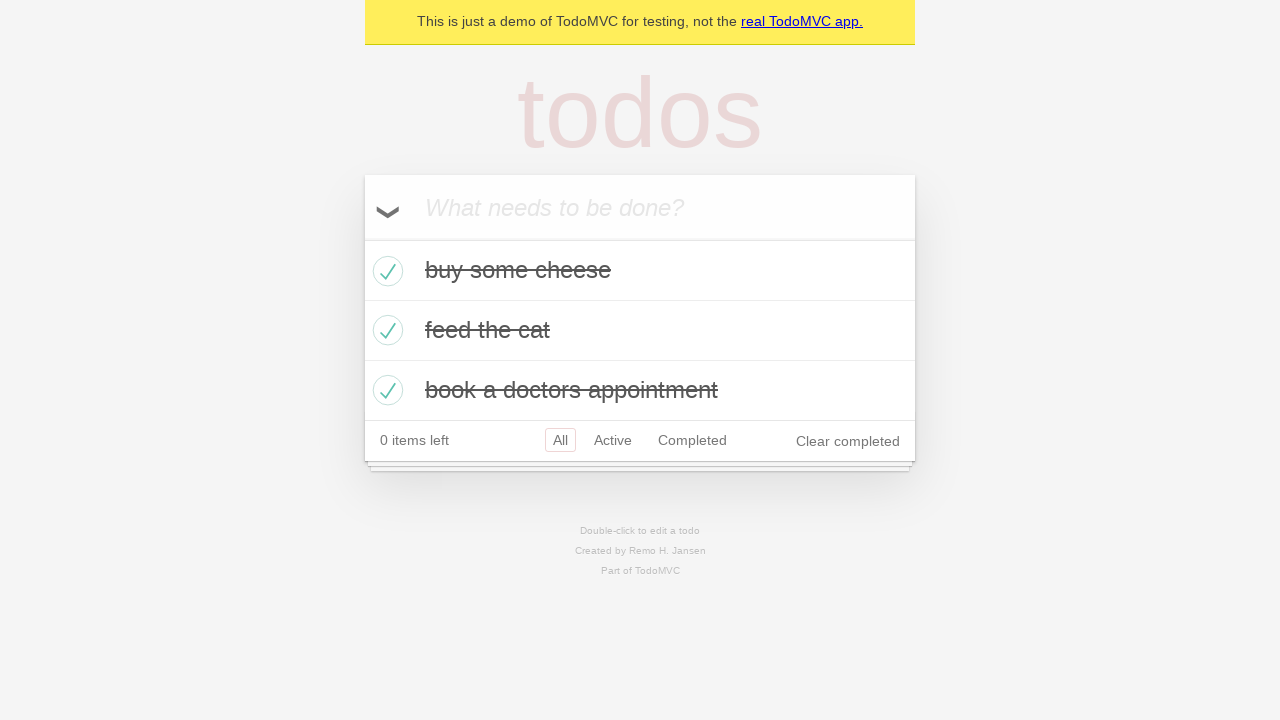

All todo items marked as completed
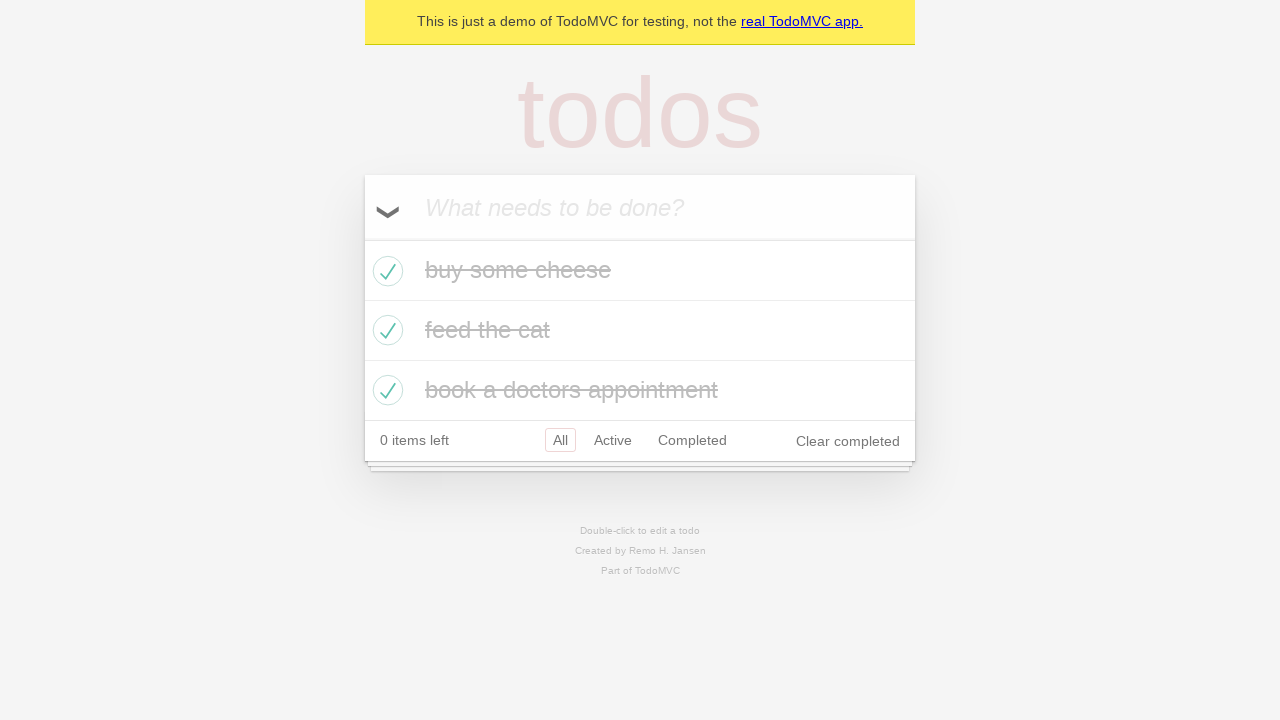

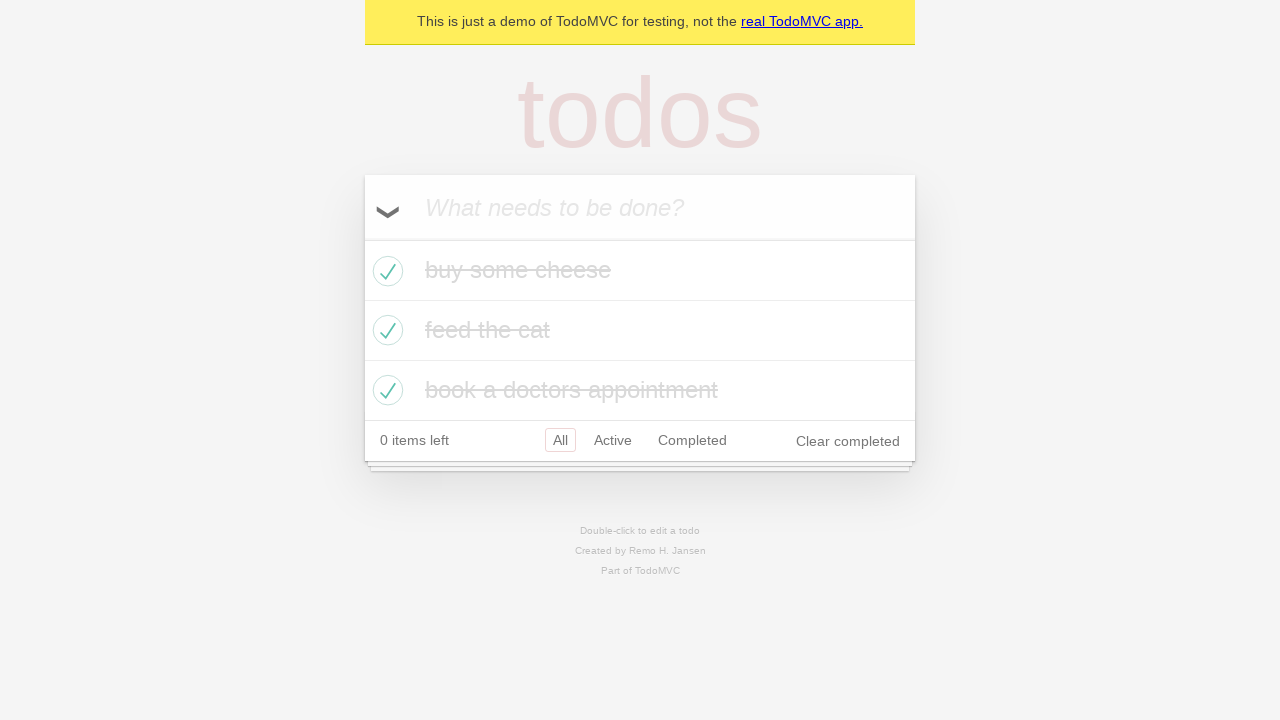